Navigates to Flipkart homepage and waits for the page to load. This is a minimal test that only verifies the page is accessible.

Starting URL: https://www.flipkart.com/

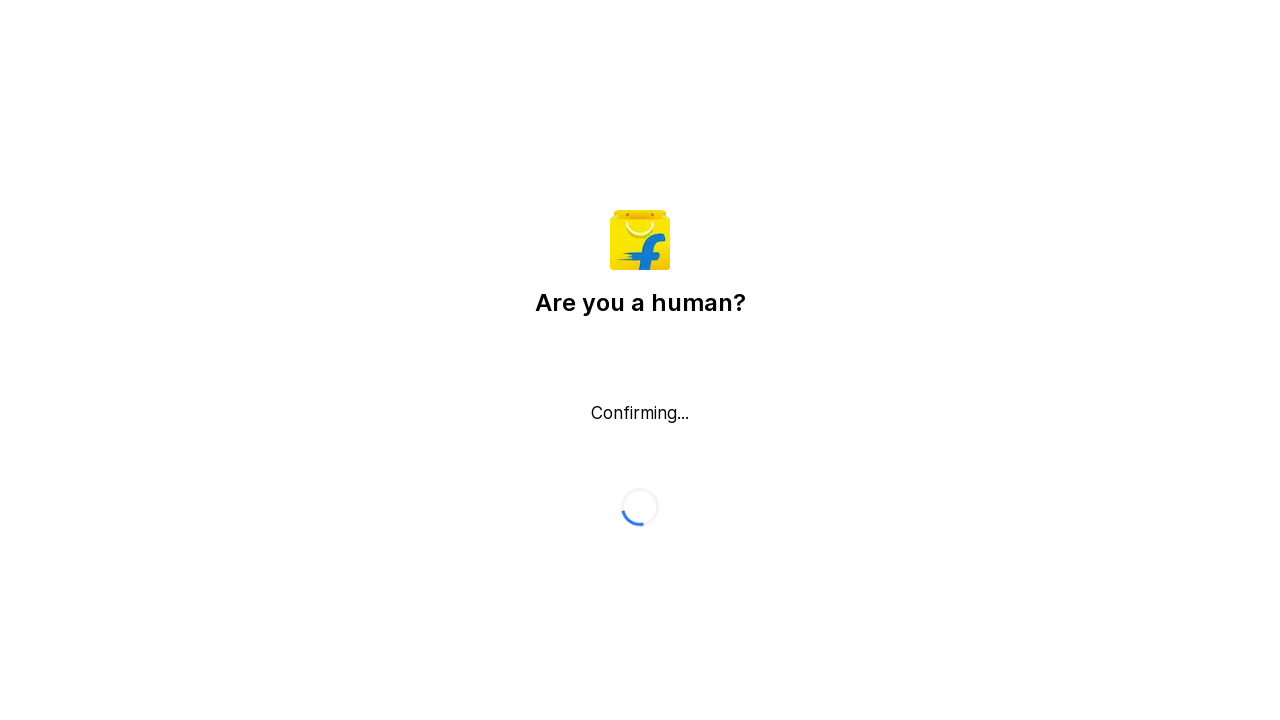

Waited for page DOM to fully load
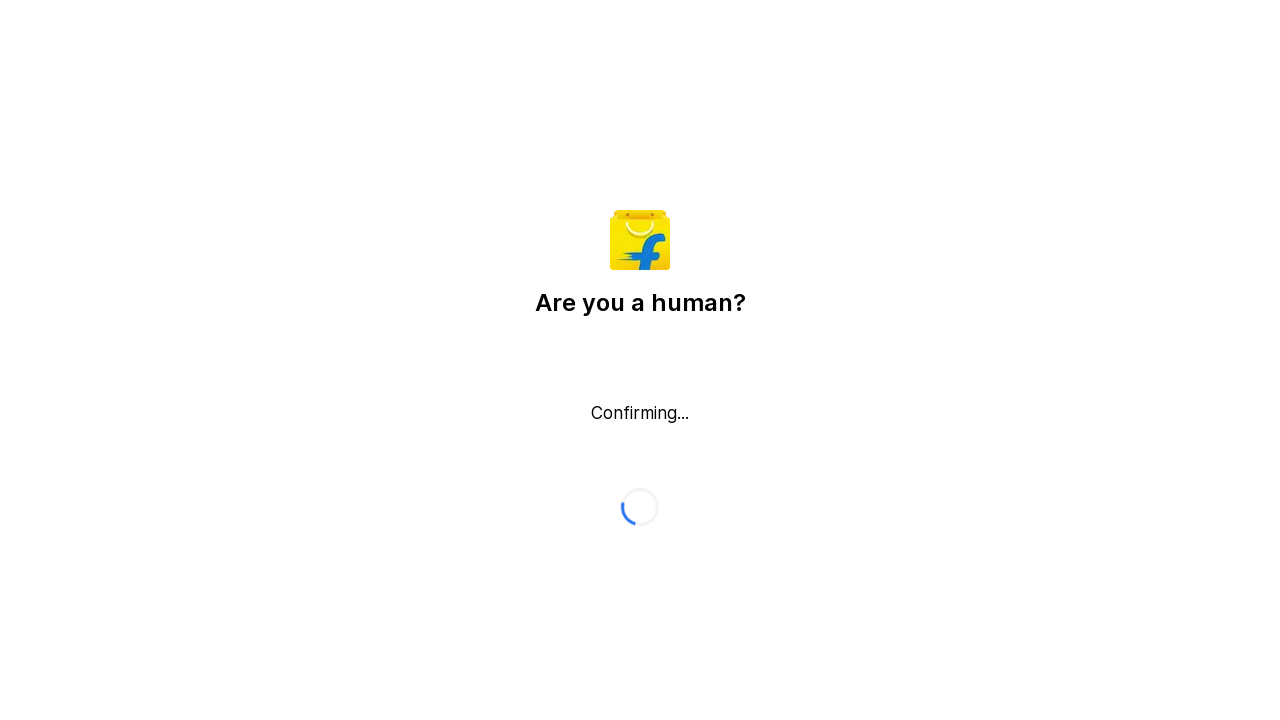

Verified body element is present on Flipkart homepage
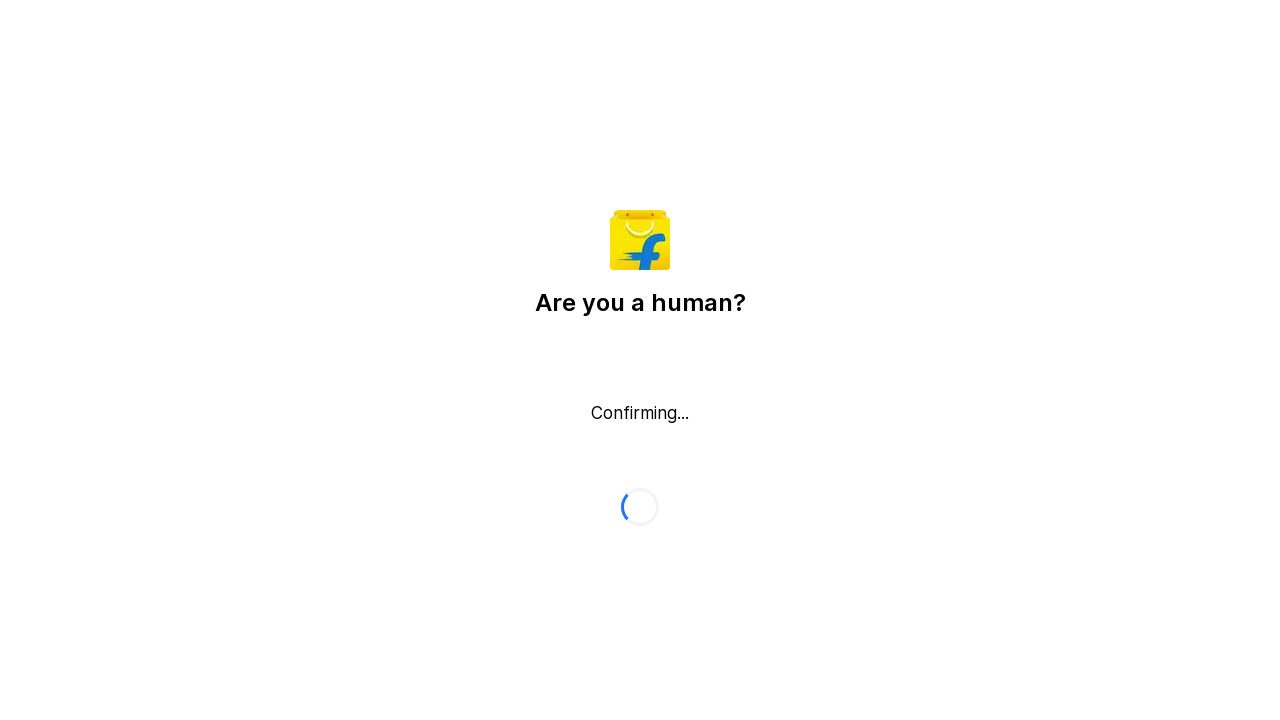

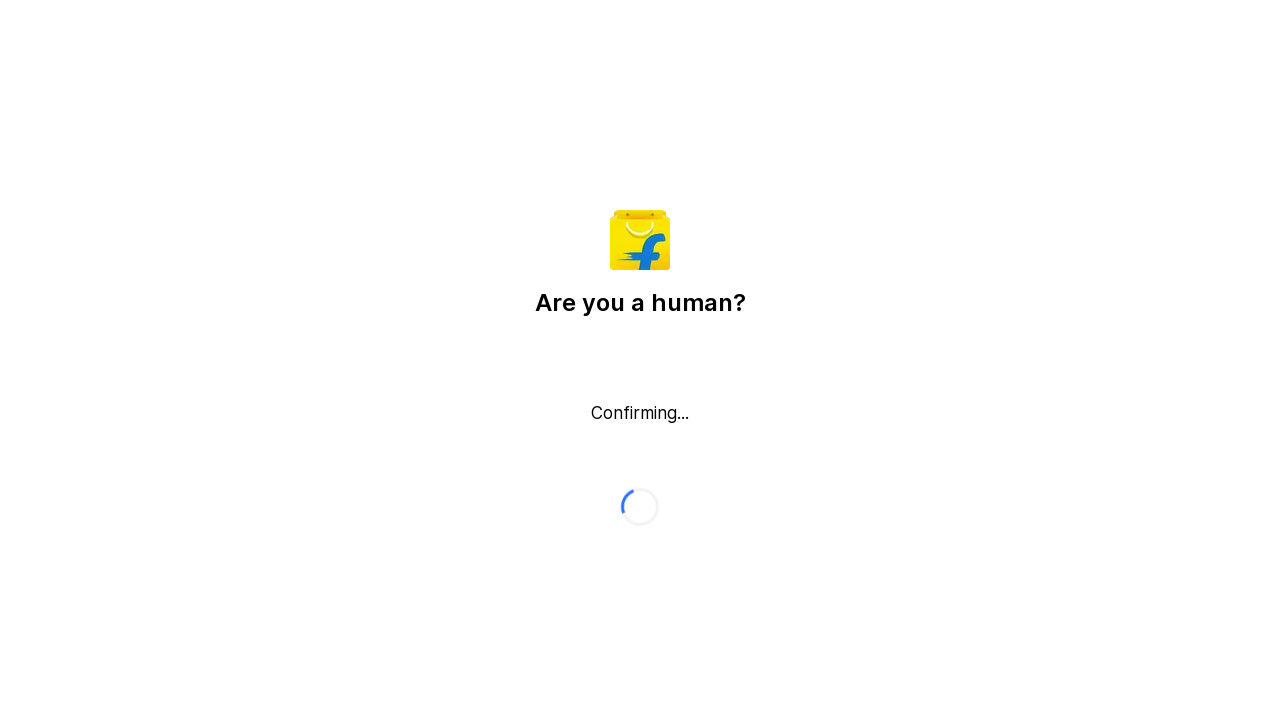